Tests that clicking All filter shows all items regardless of completion status

Starting URL: https://demo.playwright.dev/todomvc

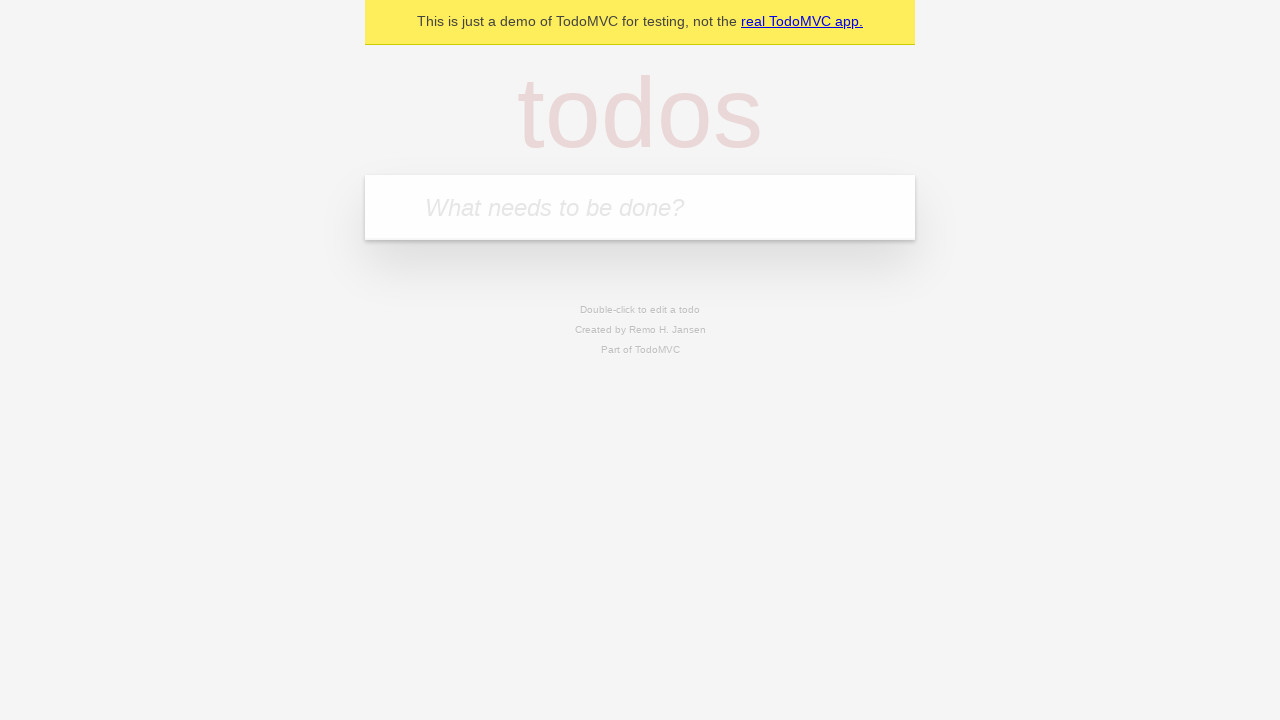

Filled todo input with 'buy some cheese' on internal:attr=[placeholder="What needs to be done?"i]
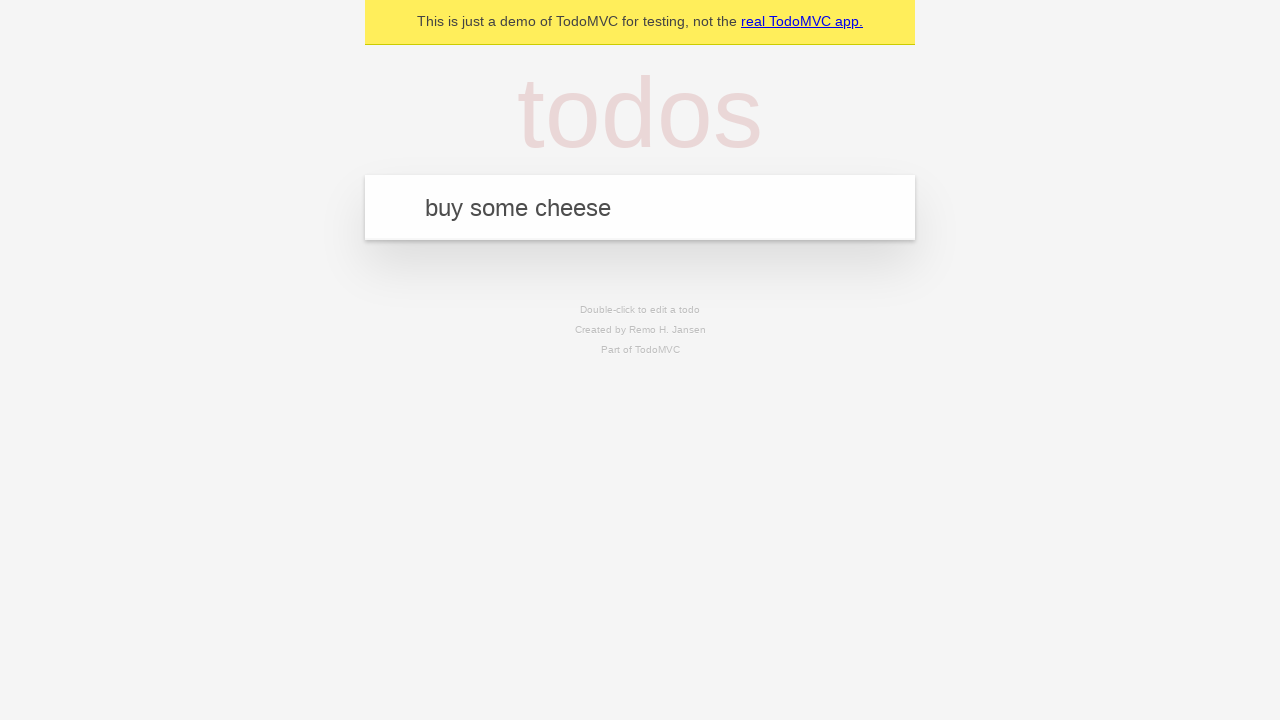

Pressed Enter to add first todo on internal:attr=[placeholder="What needs to be done?"i]
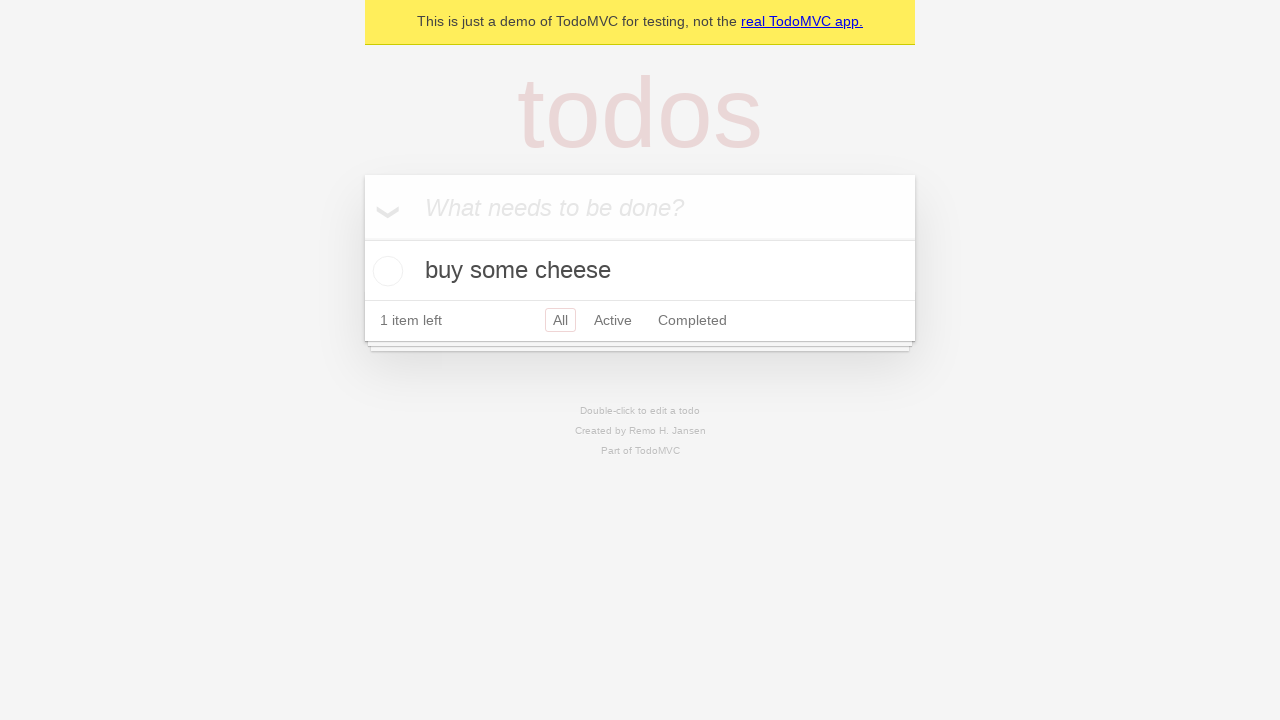

Filled todo input with 'feed the cat' on internal:attr=[placeholder="What needs to be done?"i]
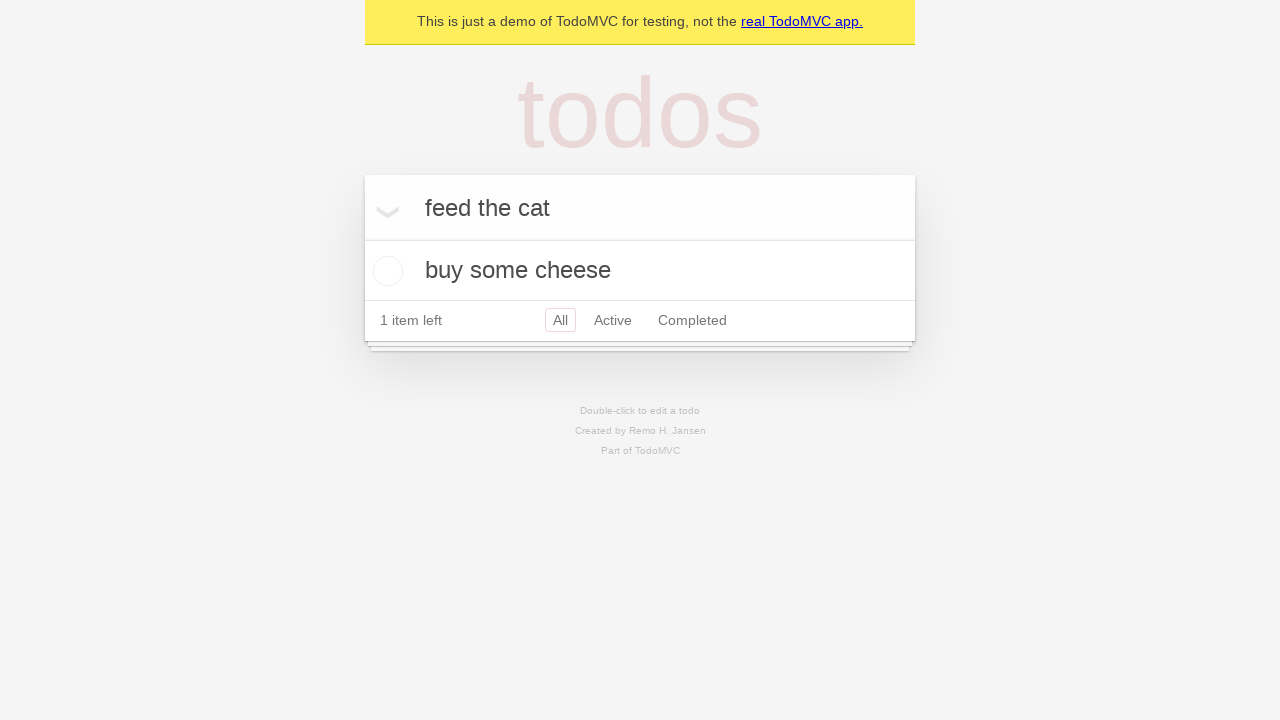

Pressed Enter to add second todo on internal:attr=[placeholder="What needs to be done?"i]
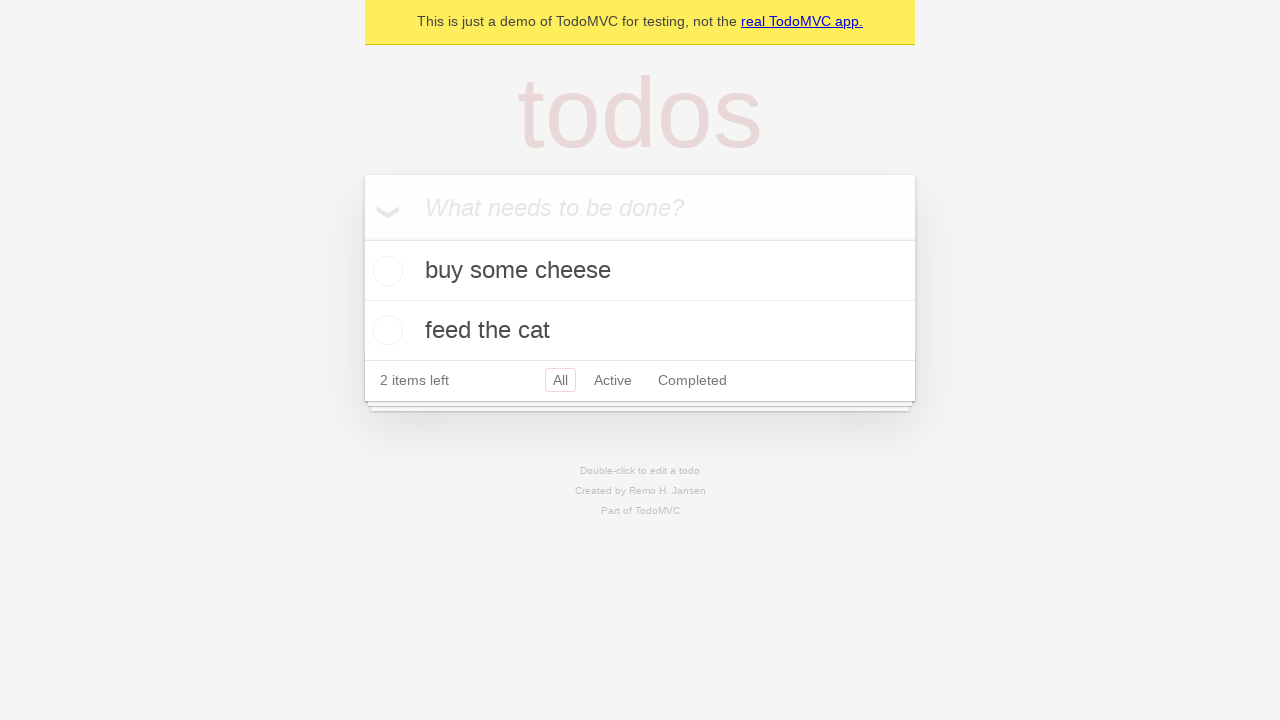

Filled todo input with 'book a doctors appointment' on internal:attr=[placeholder="What needs to be done?"i]
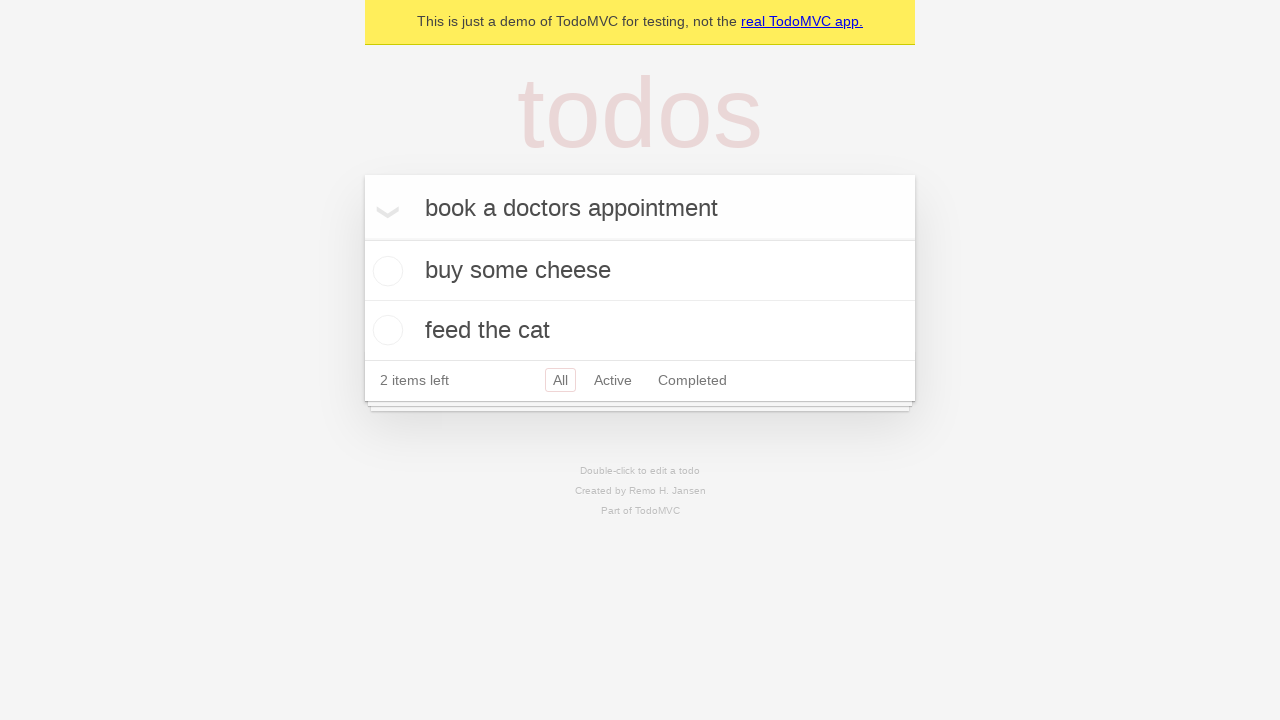

Pressed Enter to add third todo on internal:attr=[placeholder="What needs to be done?"i]
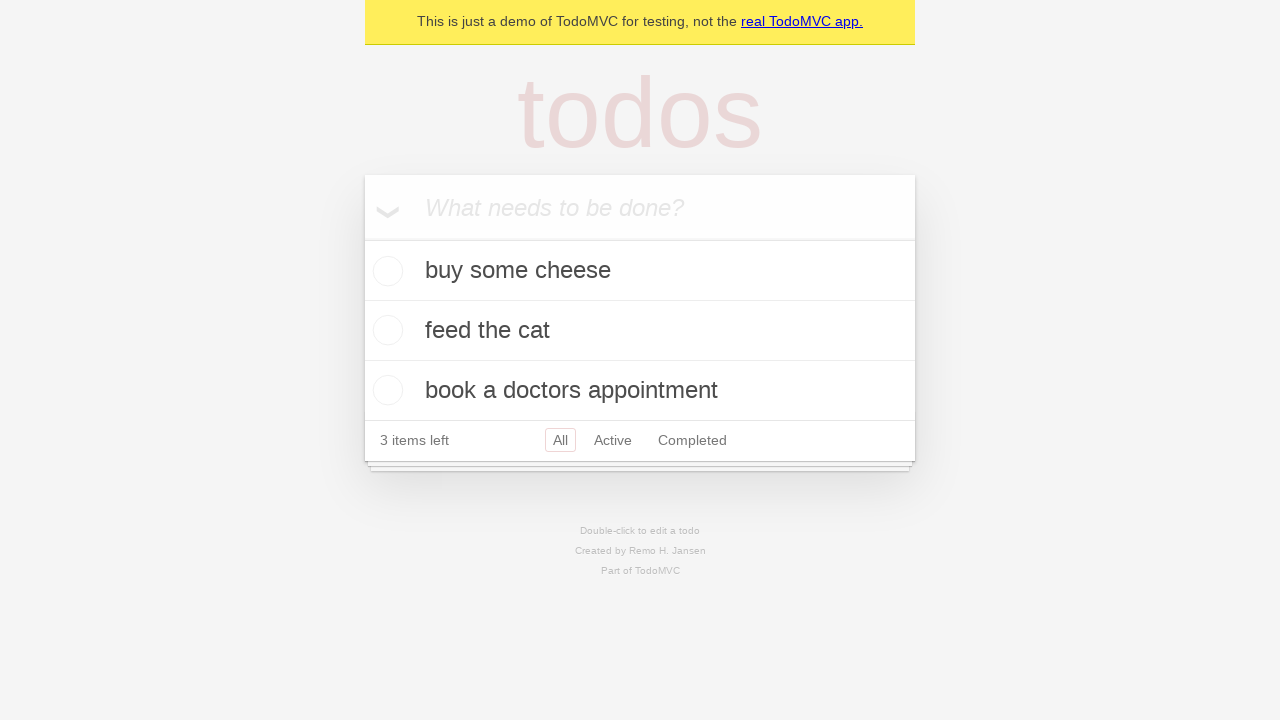

Checked second todo item as completed at (385, 330) on internal:testid=[data-testid="todo-item"s] >> nth=1 >> internal:role=checkbox
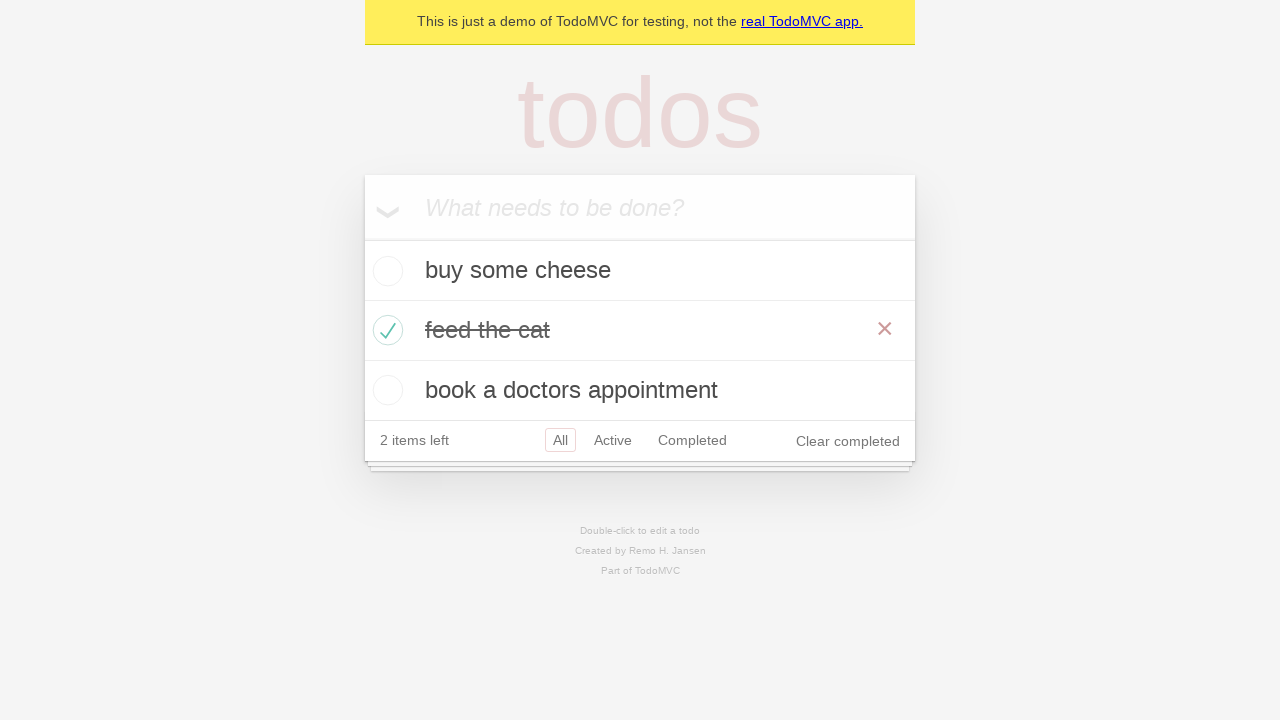

Clicked Active filter at (613, 440) on internal:role=link[name="Active"i]
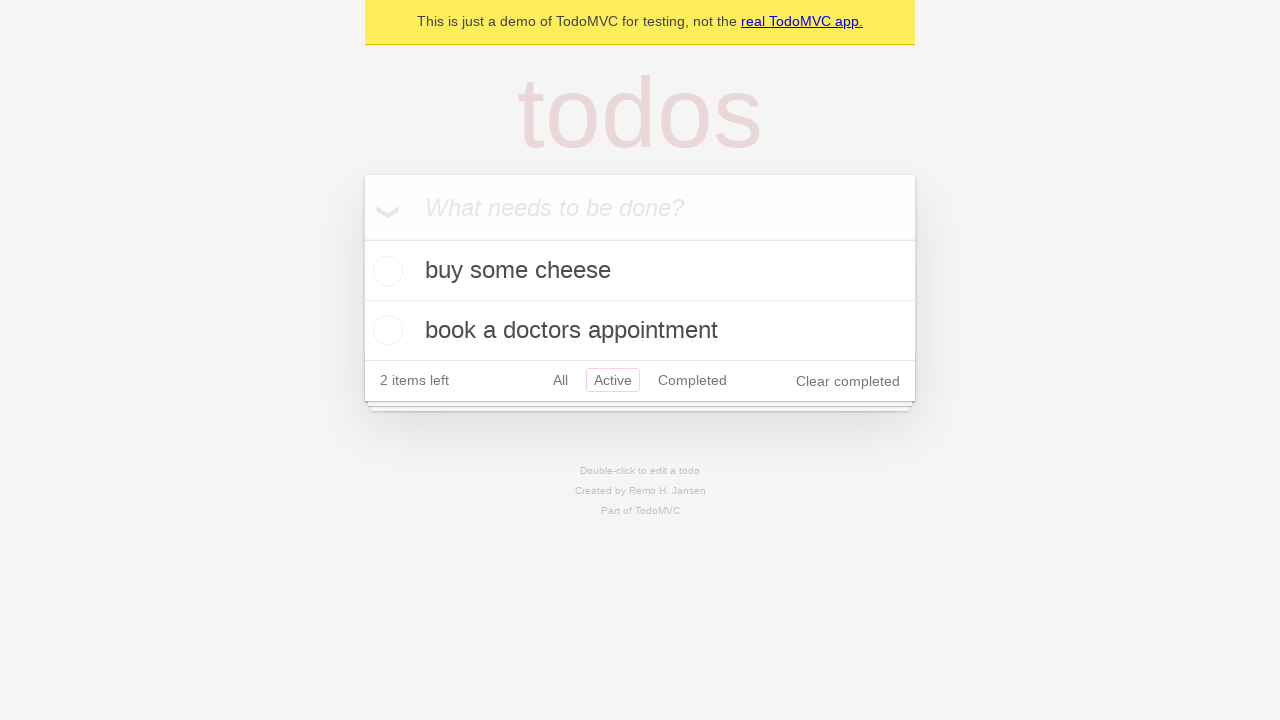

Clicked Completed filter at (692, 380) on internal:role=link[name="Completed"i]
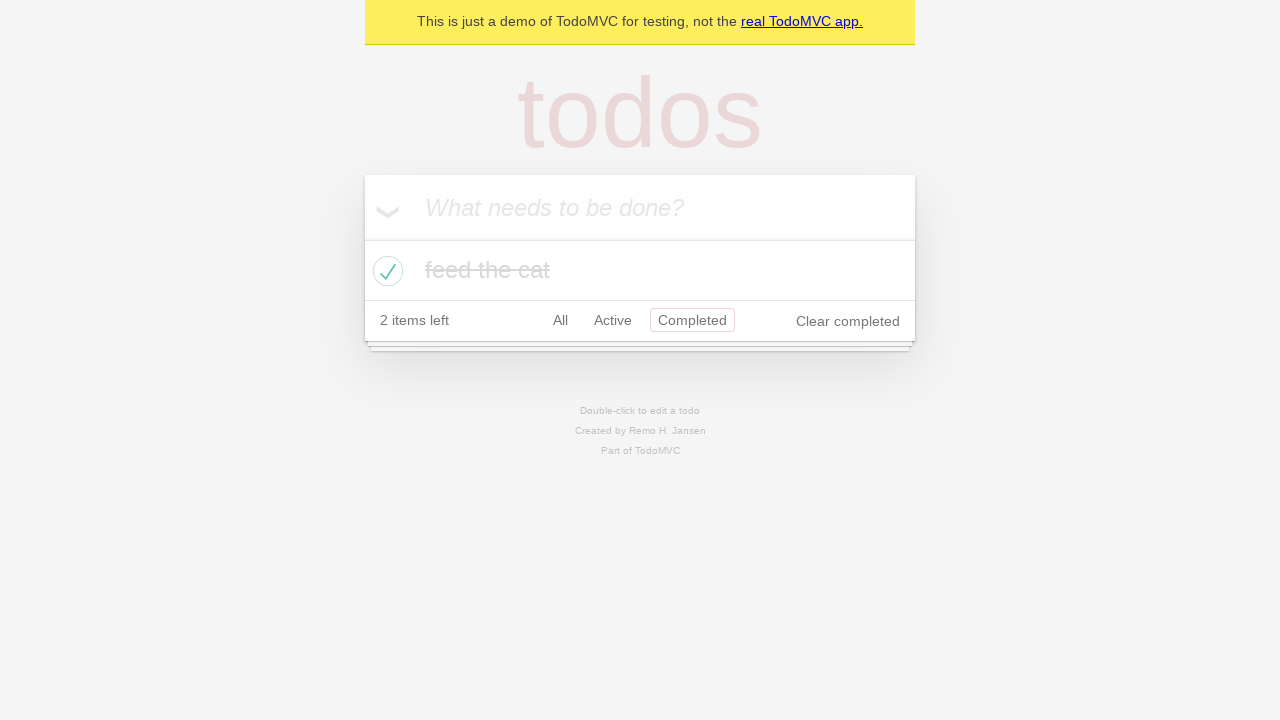

Clicked All filter to display all items at (560, 320) on internal:role=link[name="All"i]
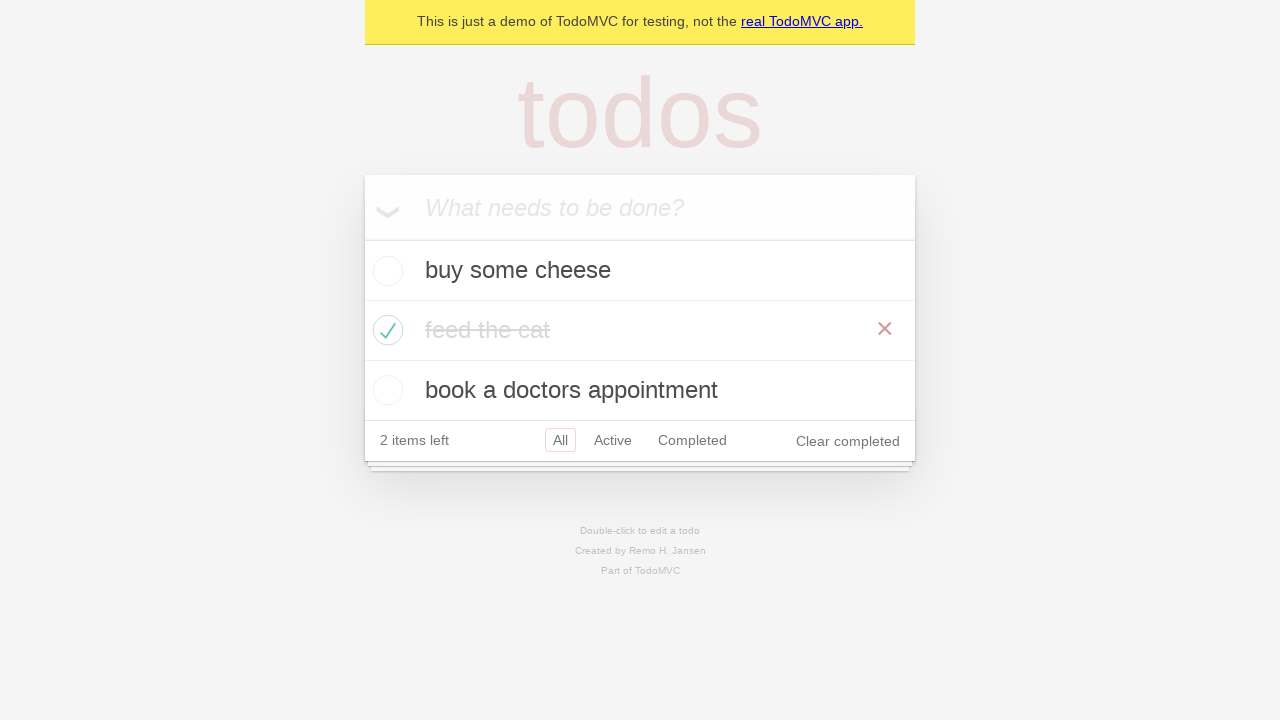

Verified all 3 todo items are visible
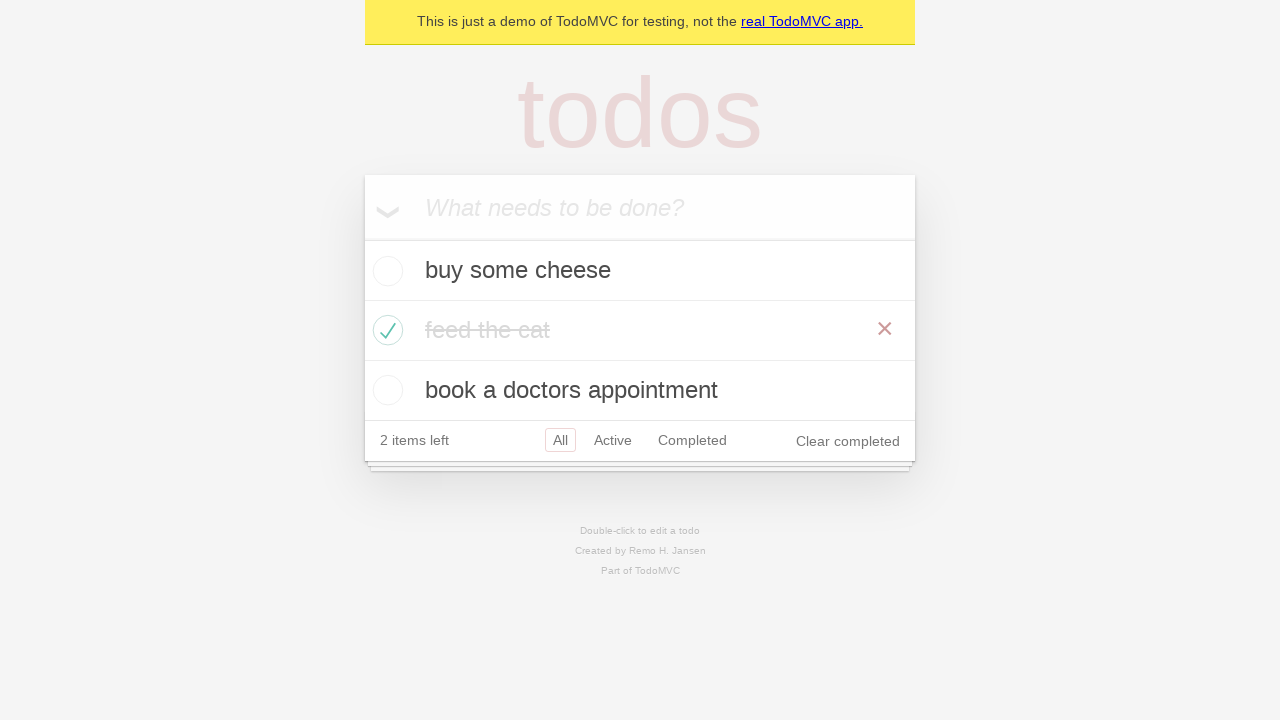

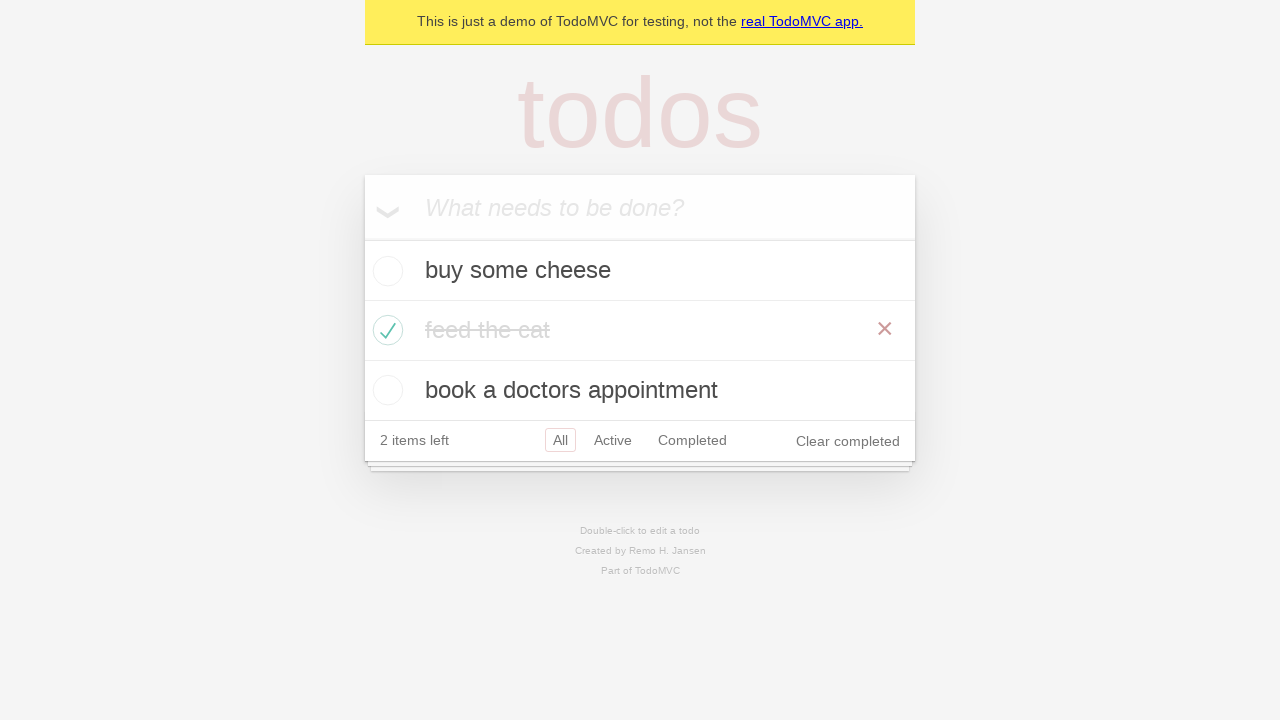